Tests login form validation with empty credentials by entering text in username and password fields, clearing them, and verifying the "Username is required" error message appears.

Starting URL: https://www.saucedemo.com/

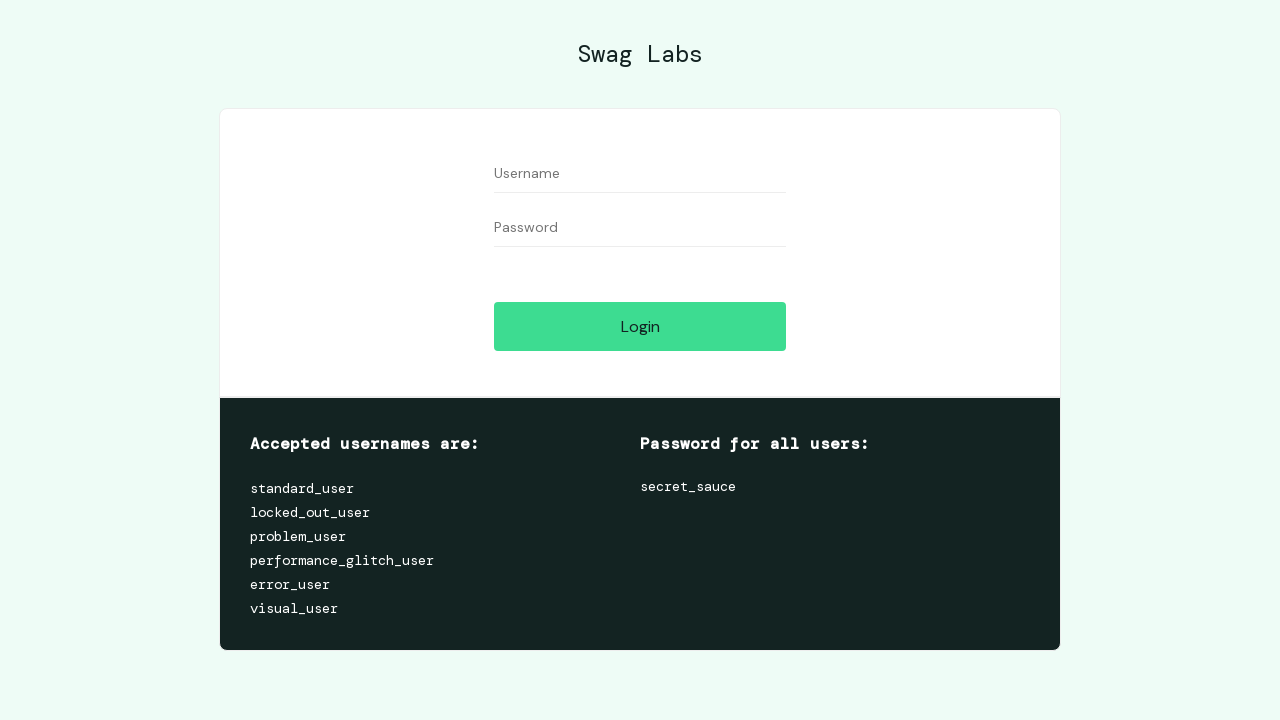

Filled username field with 'testuser123' on //input[@id='user-name']
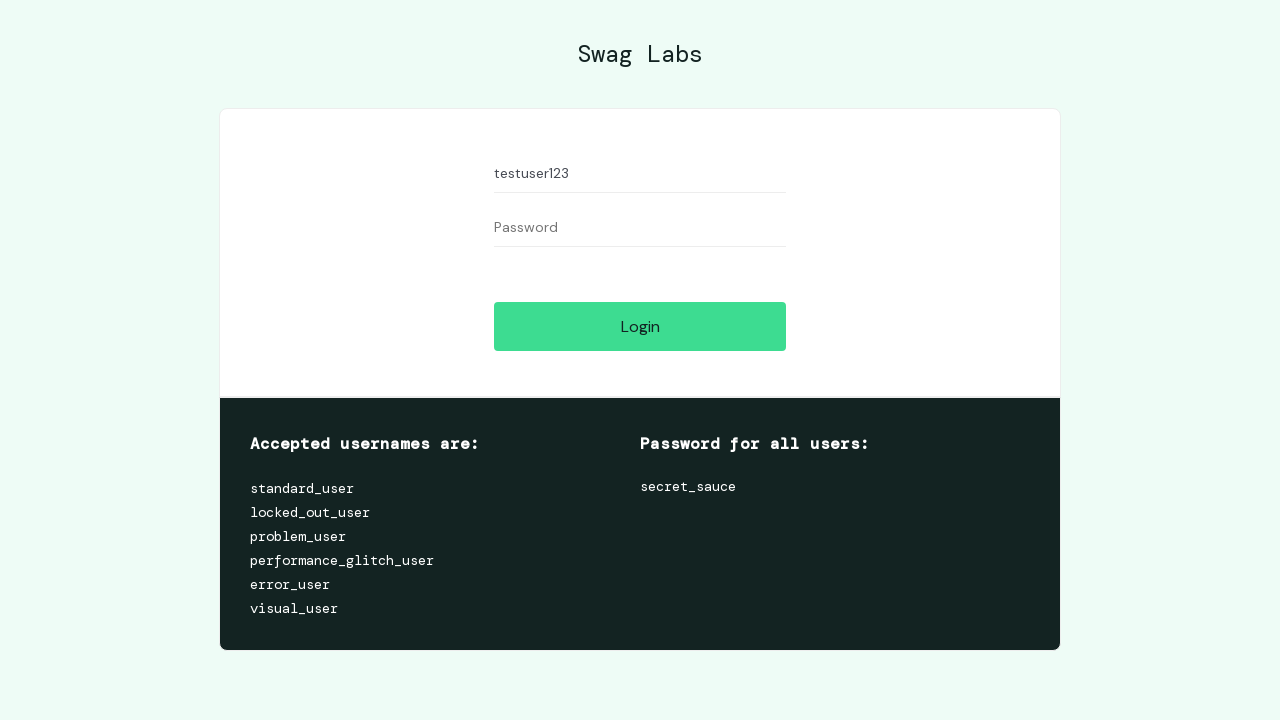

Filled password field with 'testpass456' on //input[@id='password']
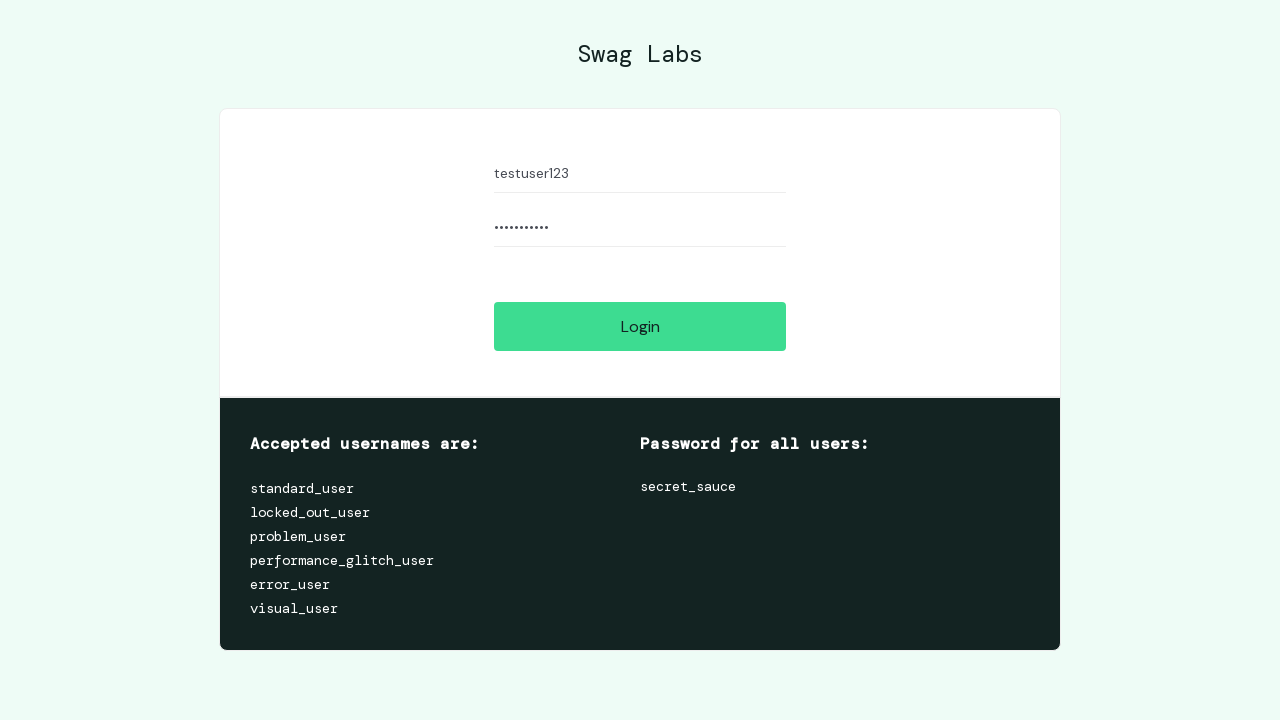

Cleared username field on //input[@id='user-name']
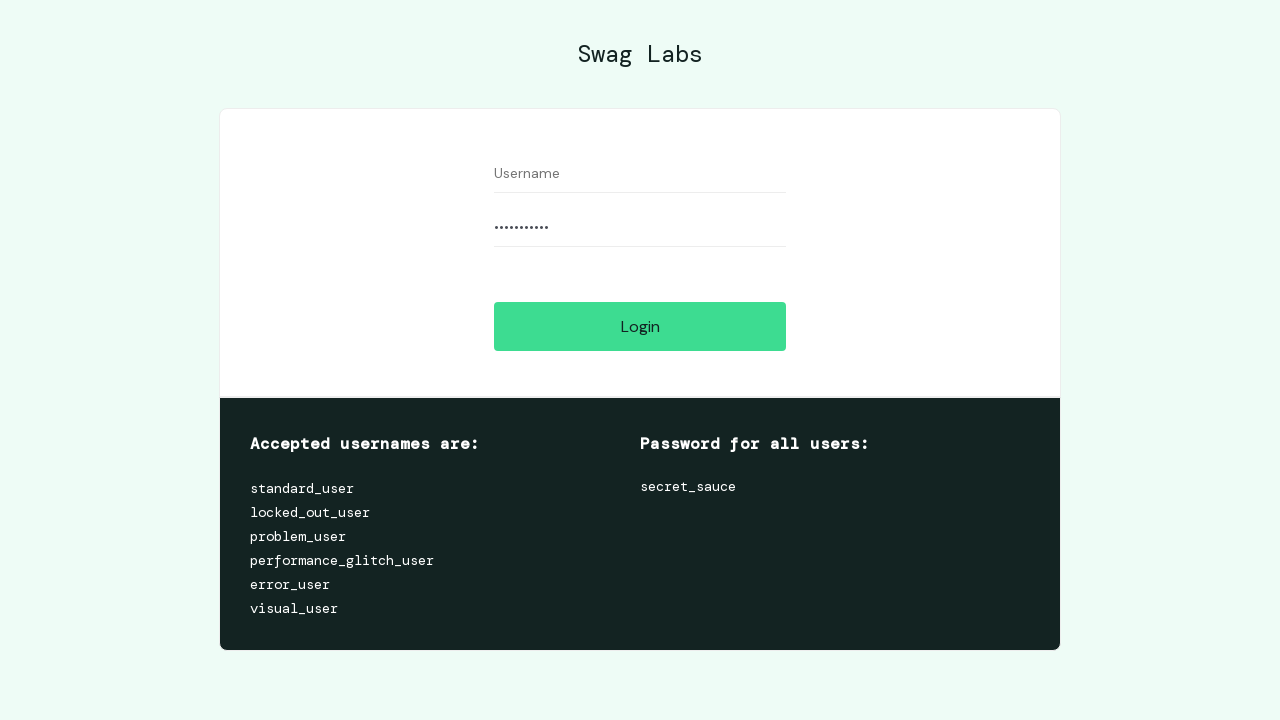

Cleared password field on //input[@id='password']
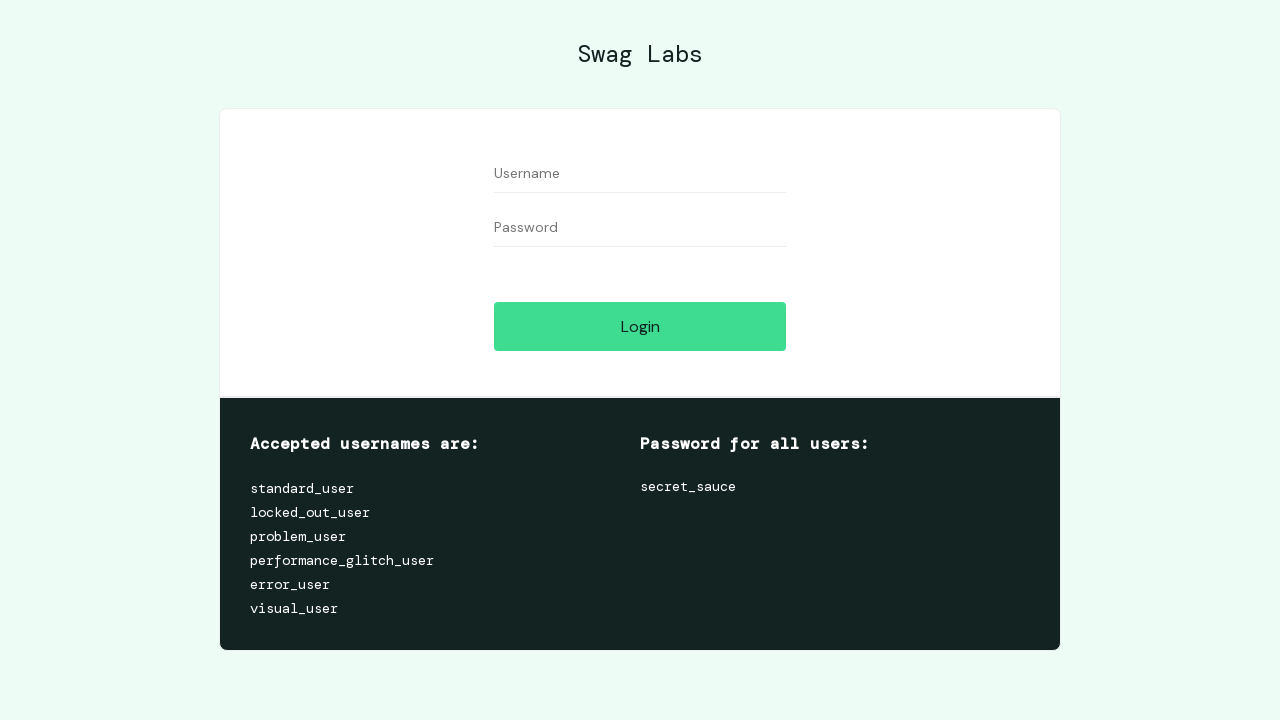

Clicked the Login button at (640, 326) on xpath=//input[@id='login-button']
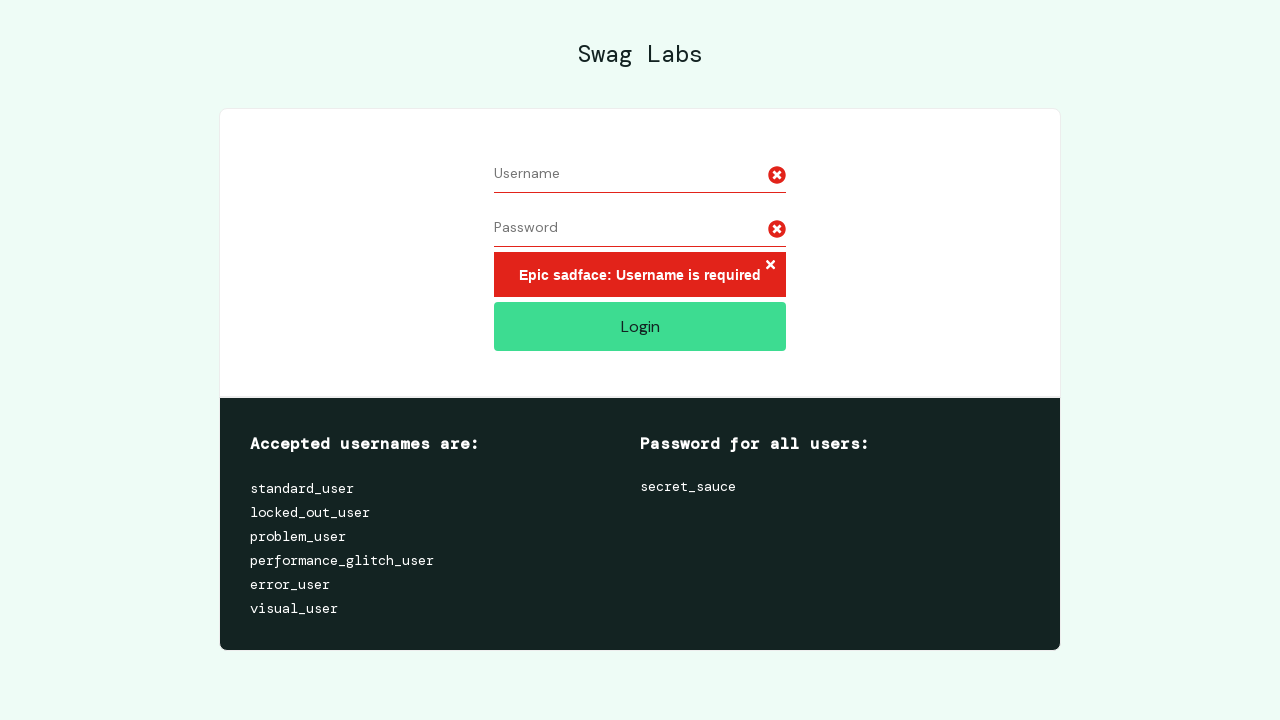

Error message element loaded
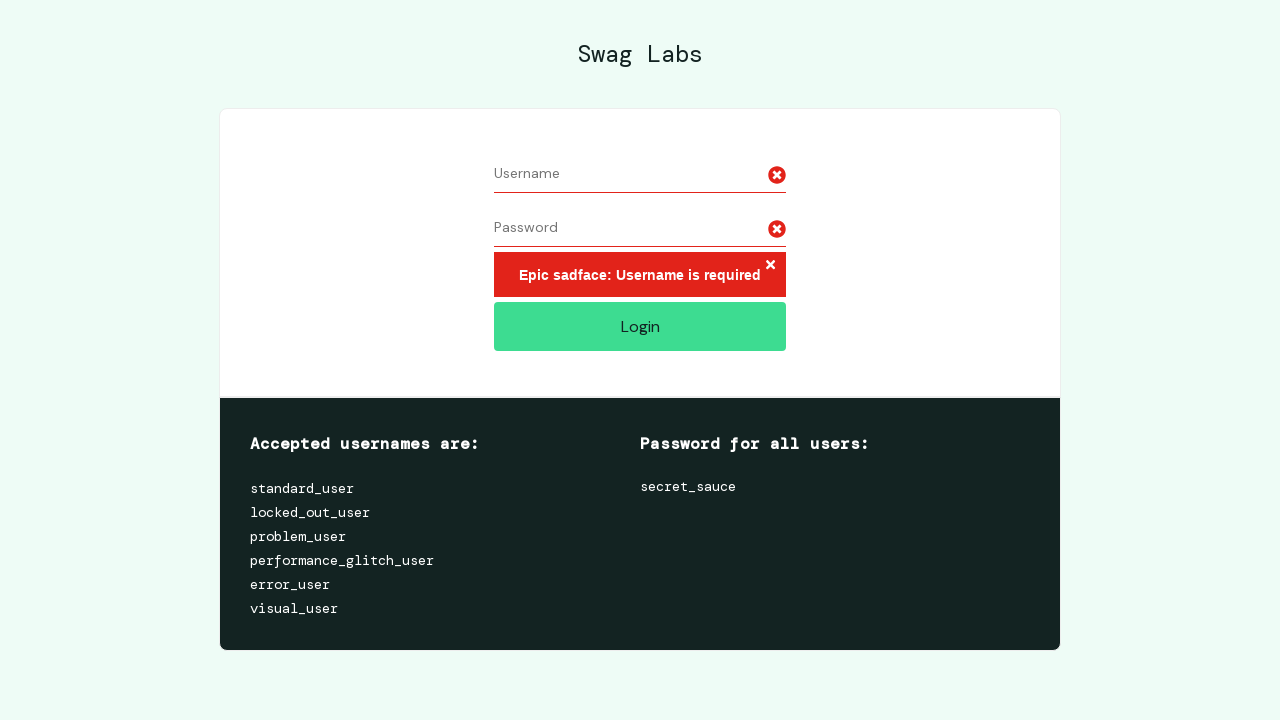

Retrieved error message text: 'Epic sadface: Username is required'
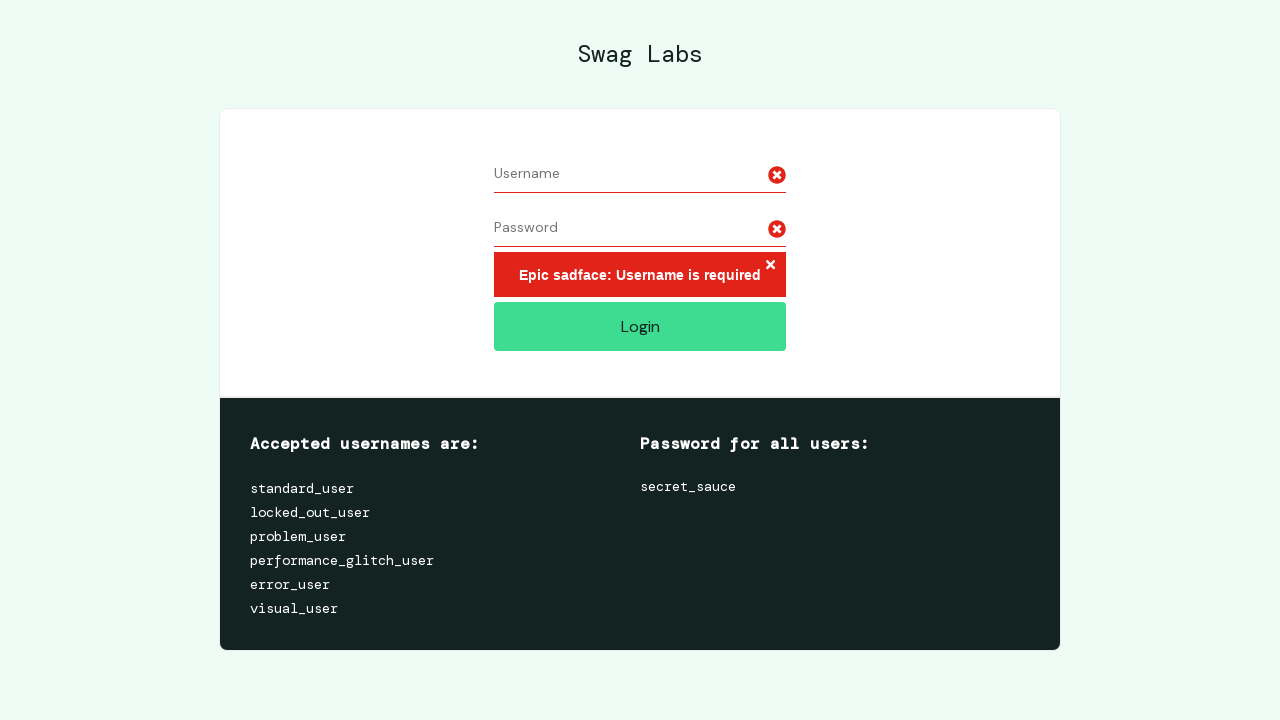

Verified 'Username is required' error message is displayed
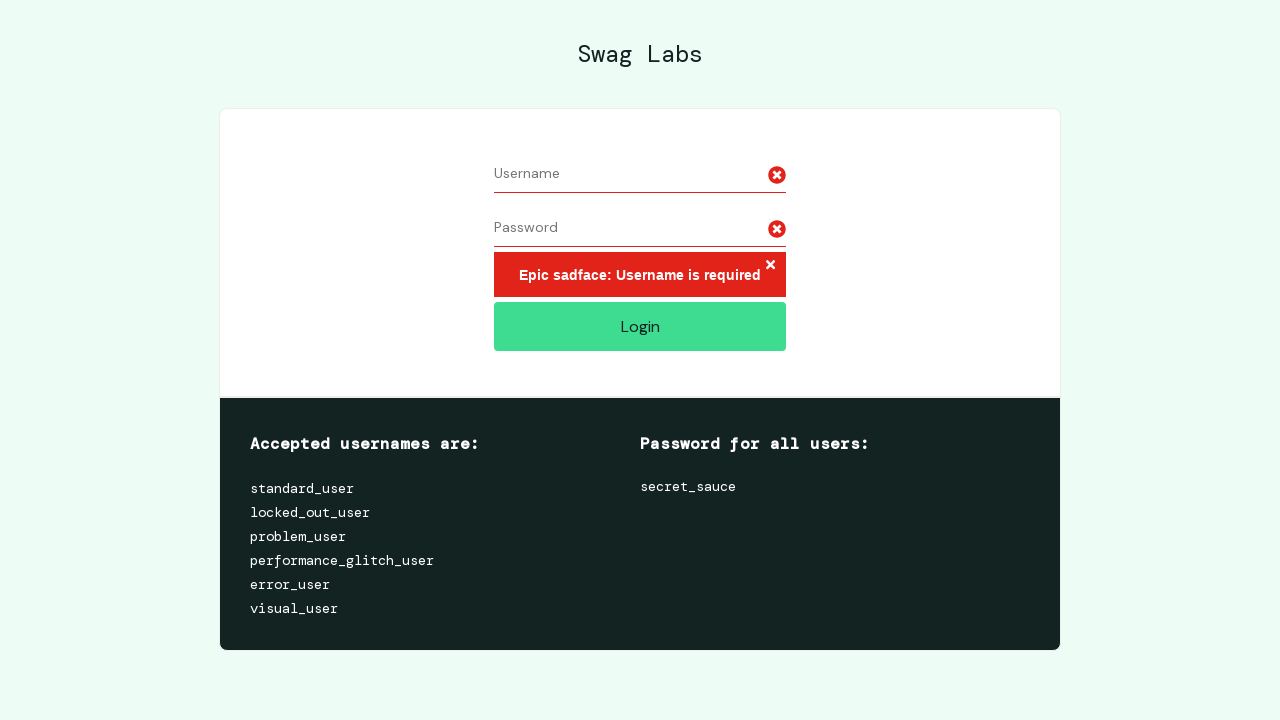

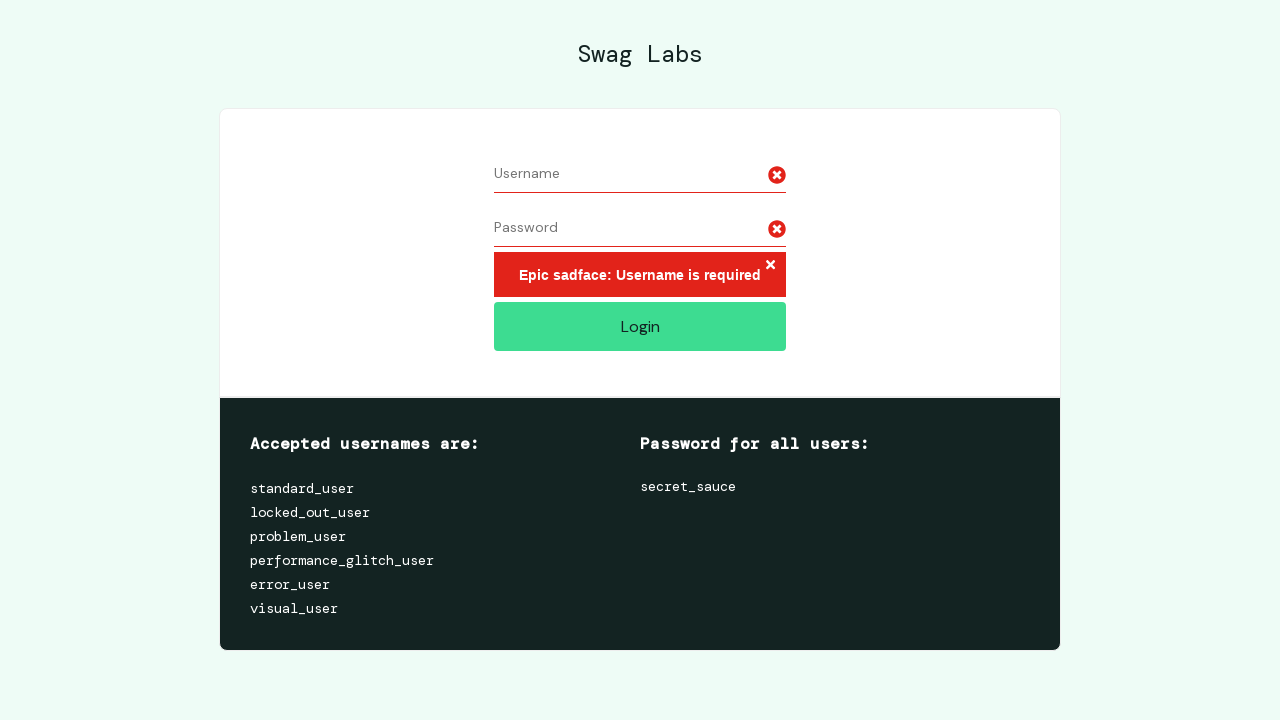